Tests that a counter value in the header element appears and increments by 1 after page reload

Starting URL: https://keeganrdavis.com

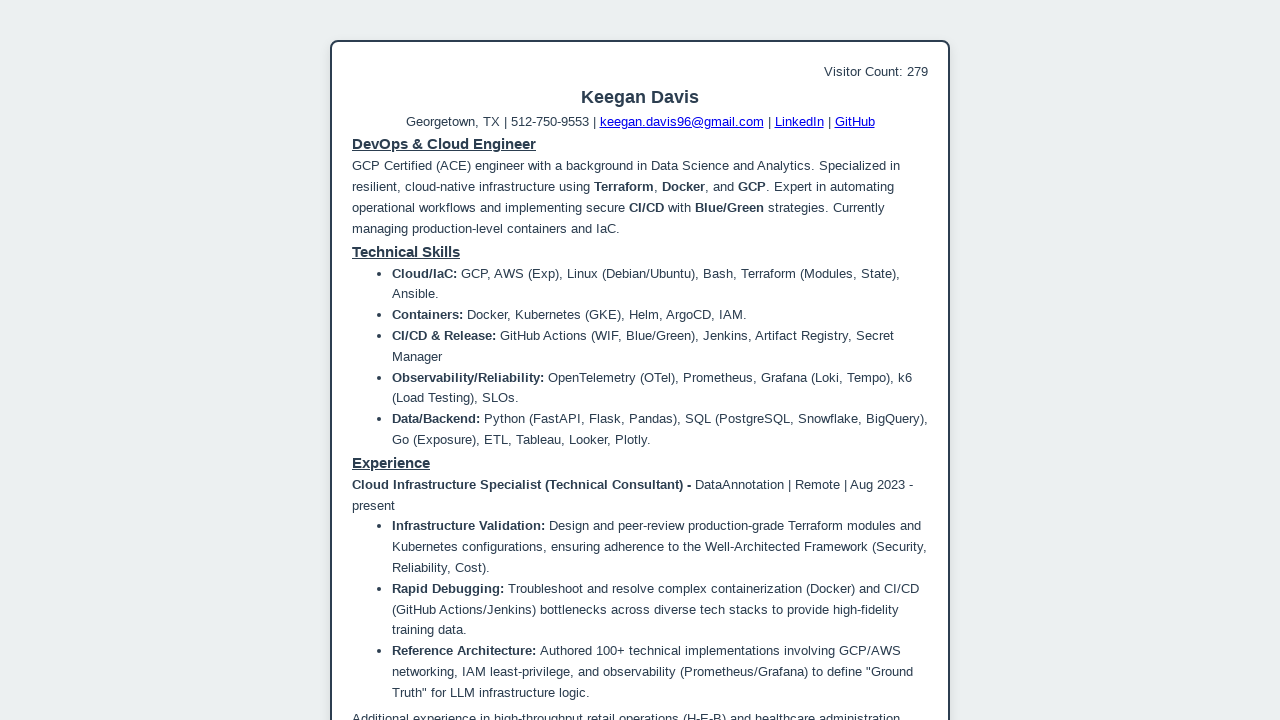

Header element became visible
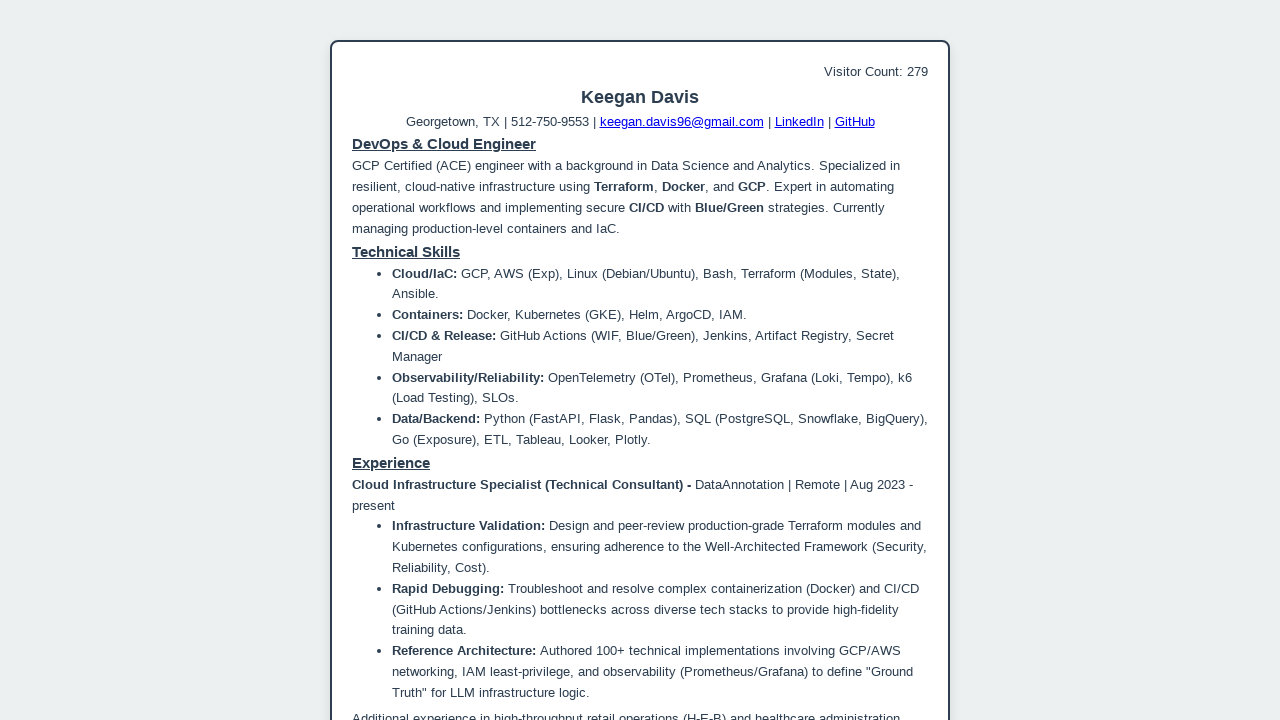

Extracted initial counter value: 279
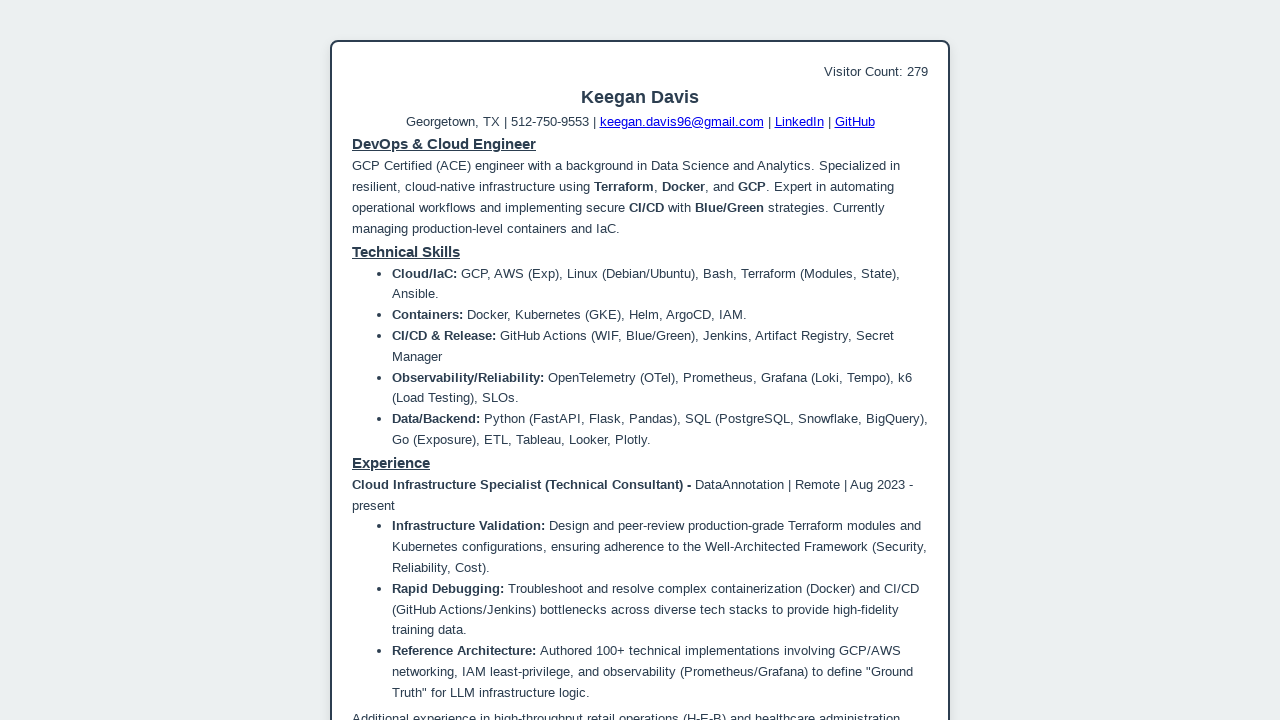

Page reloaded
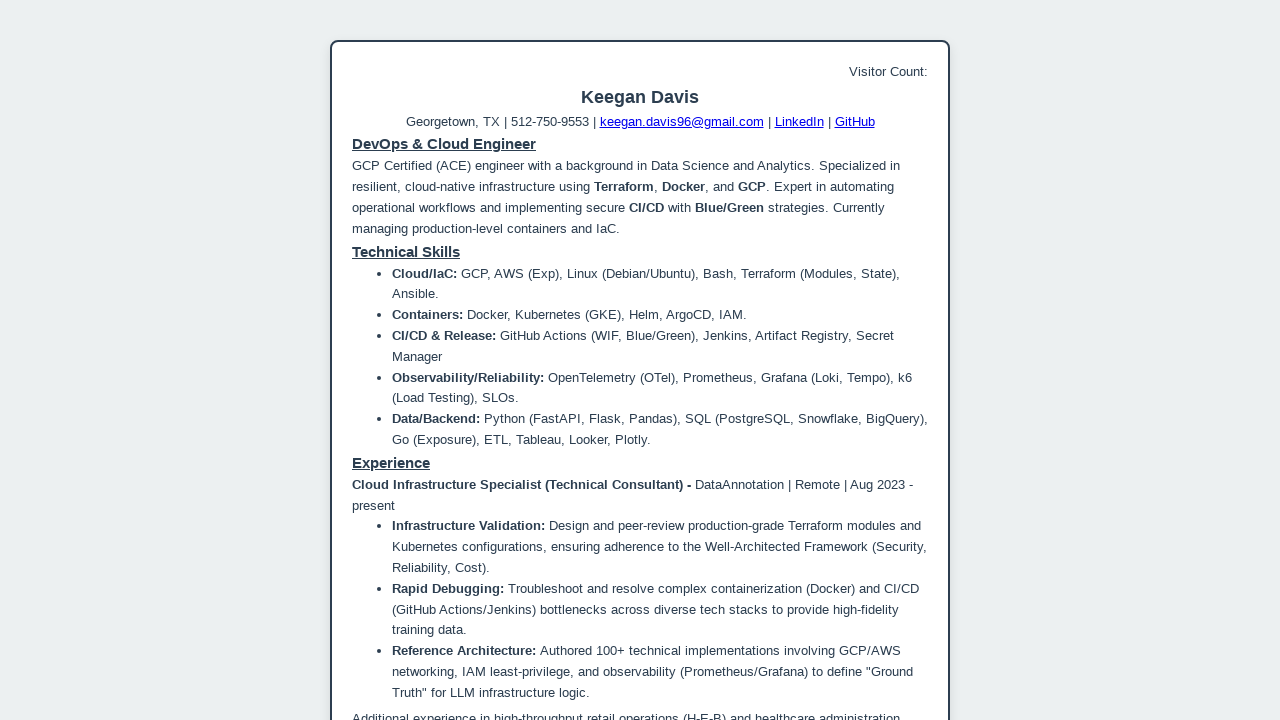

Header element became visible after reload
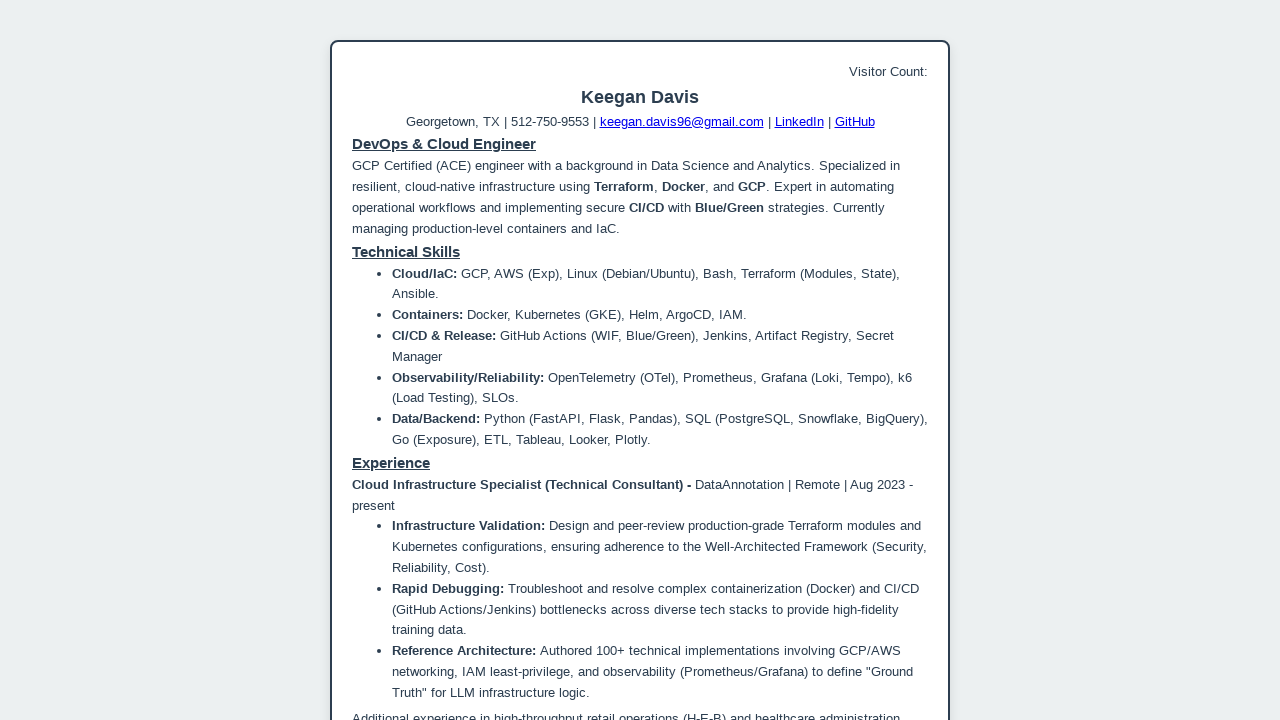

Extracted counter value after reload: 280
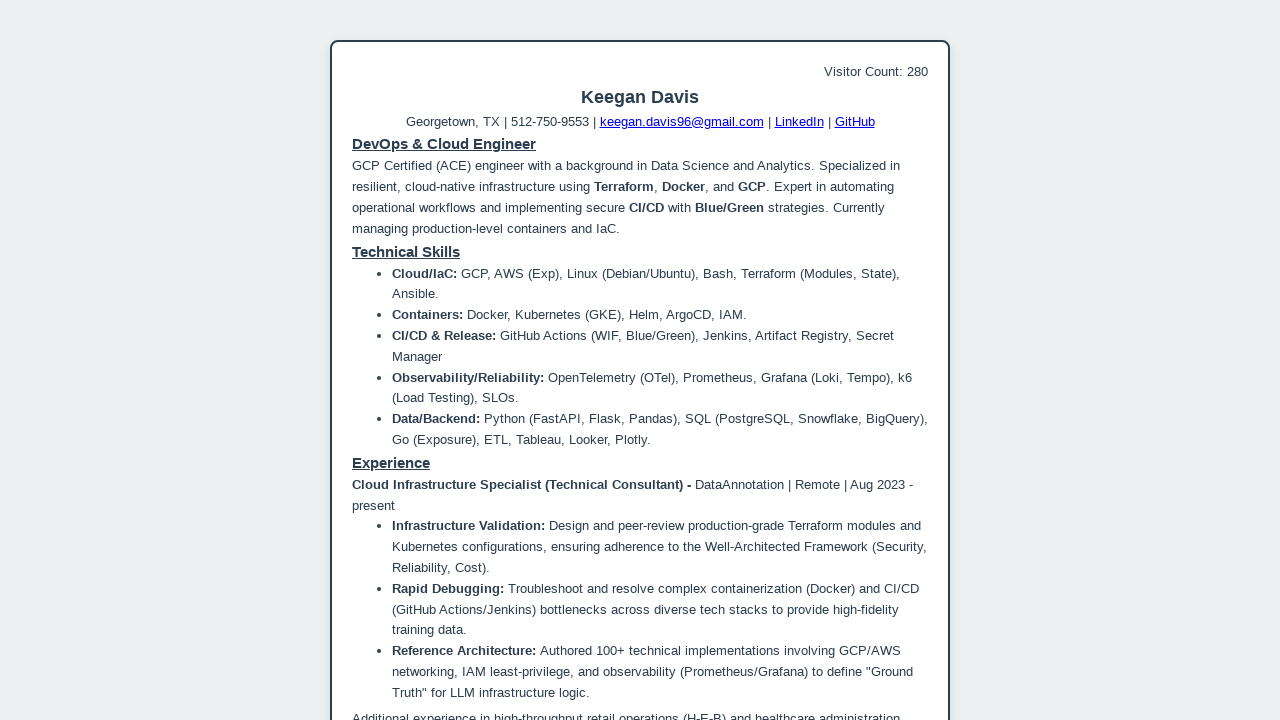

Verified counter incremented by 1: 279 -> 280
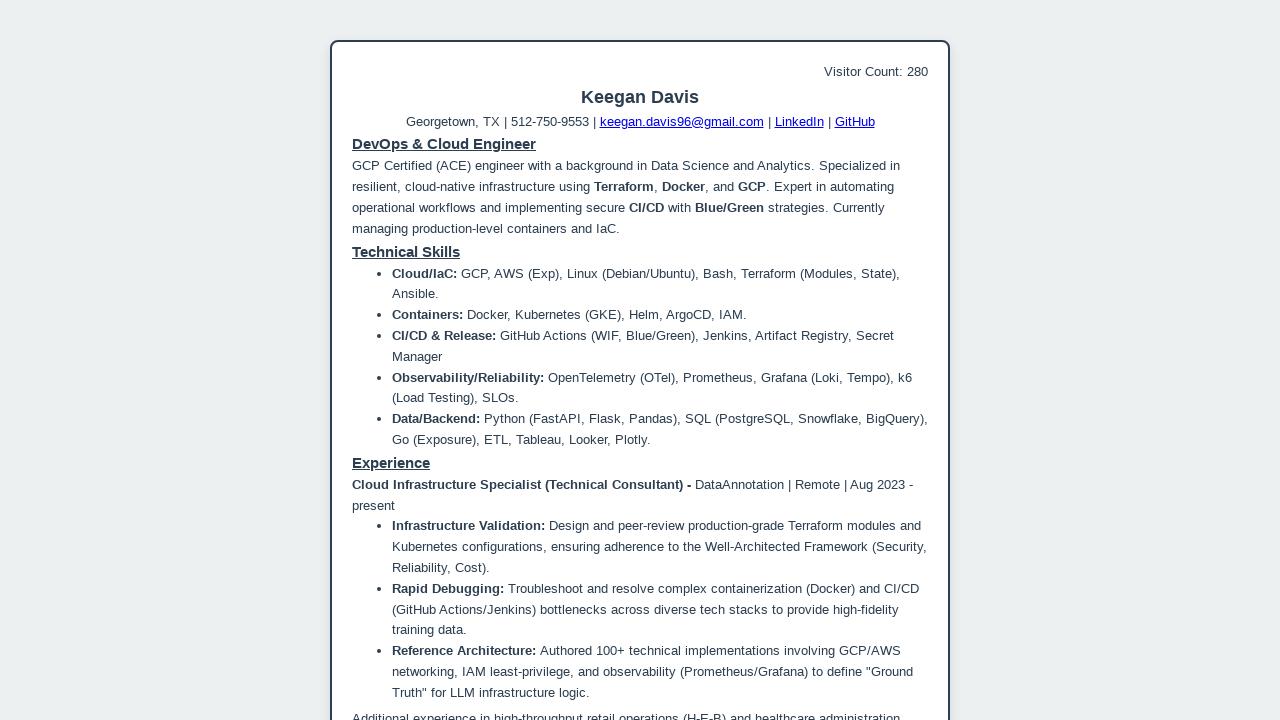

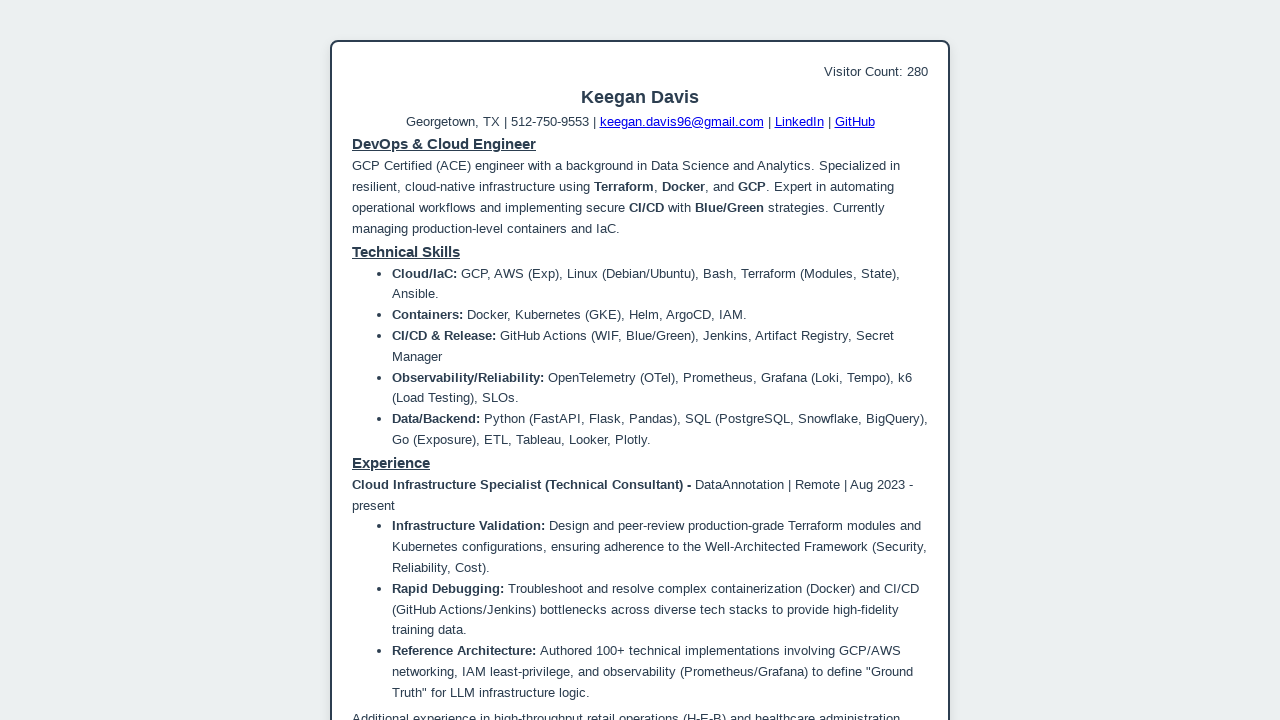